Tests browser window management by navigating to a website and adjusting the window size and position

Starting URL: http://wisequarter.com

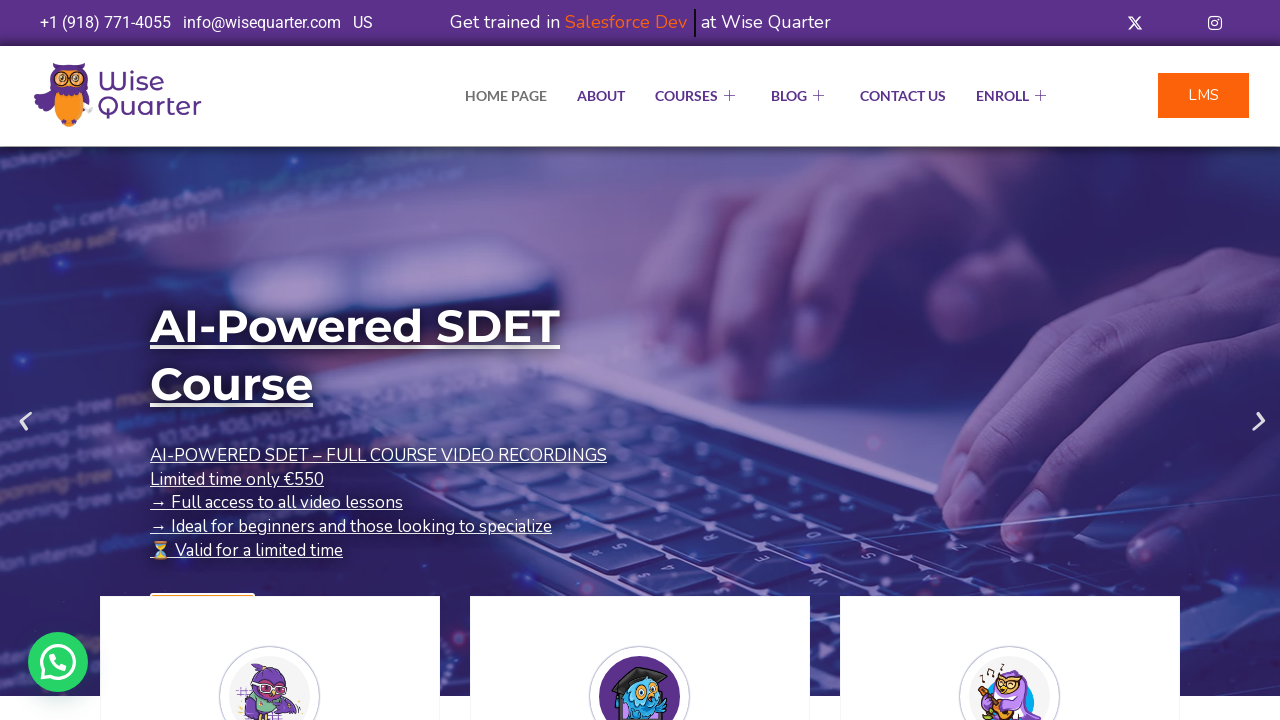

Set viewport size to 1200x500 pixels
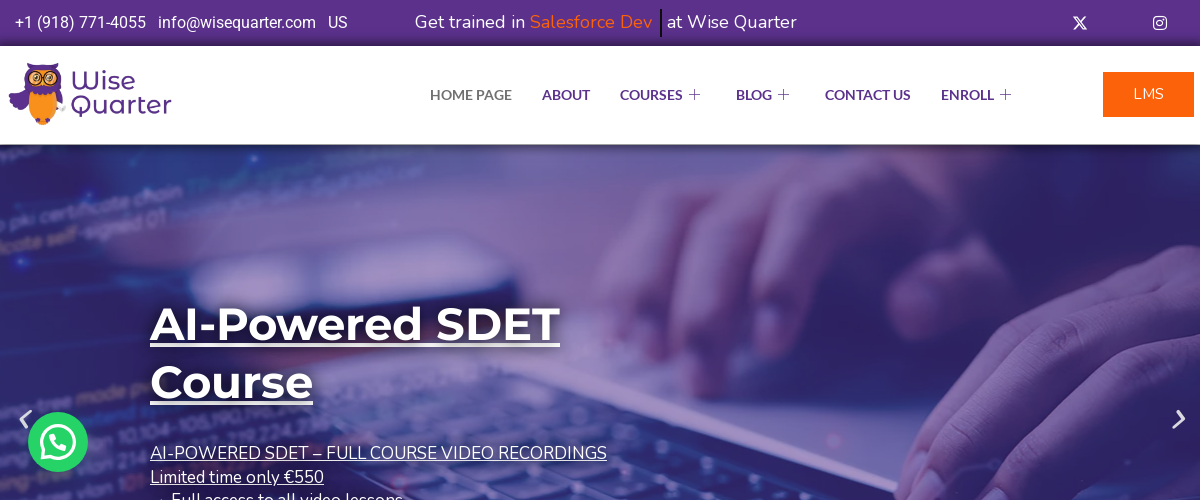

Waited 1000ms to observe viewport changes
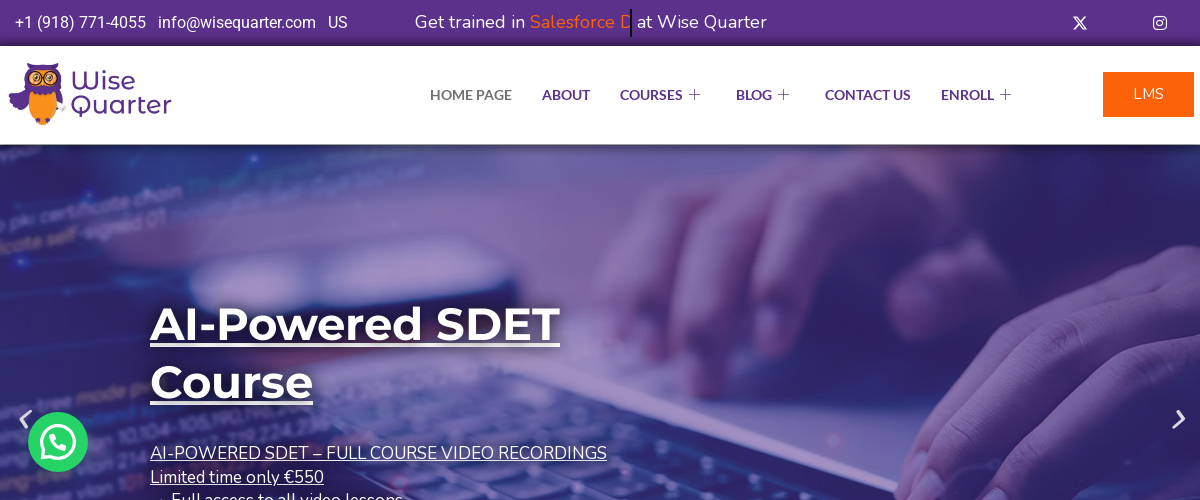

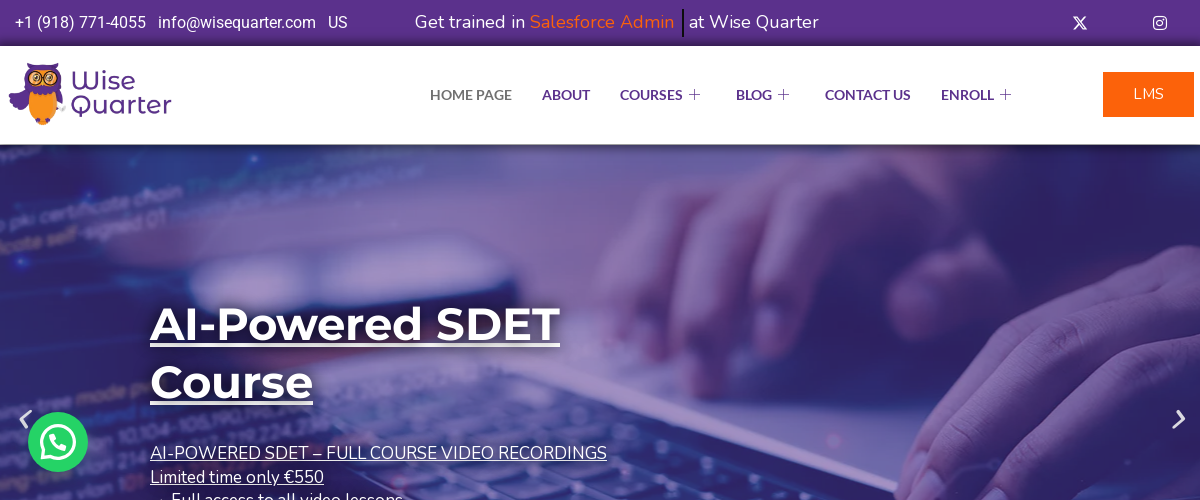